Navigates to the W3Schools HTML tables tutorial page and waits for the page to load

Starting URL: https://www.w3schools.com/html/html_tables.asp

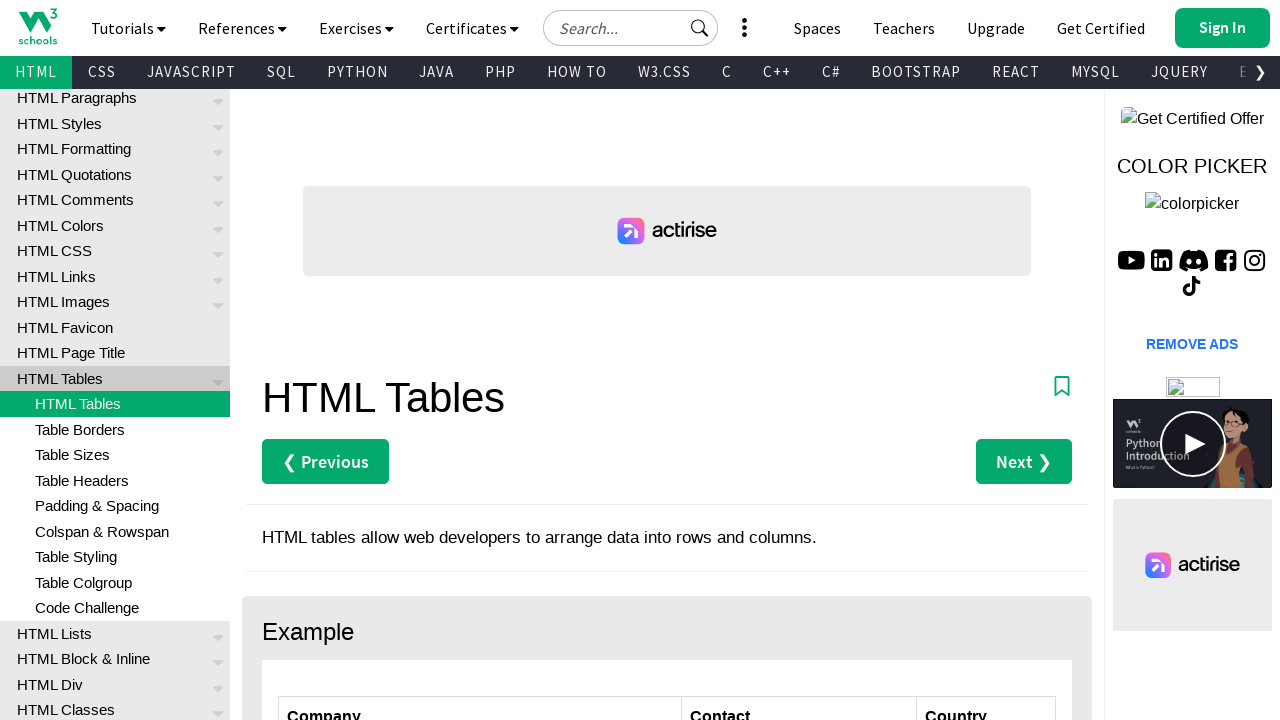

Navigated to W3Schools HTML tables tutorial page
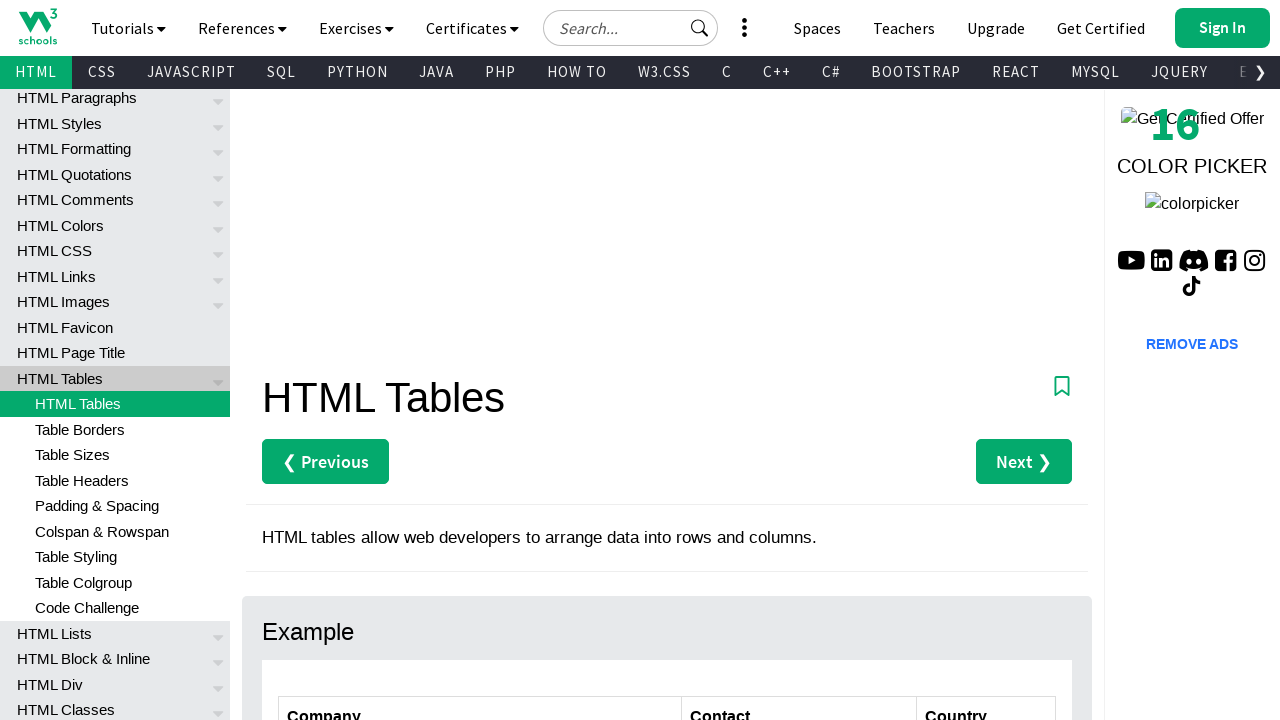

Page loaded and table element is visible
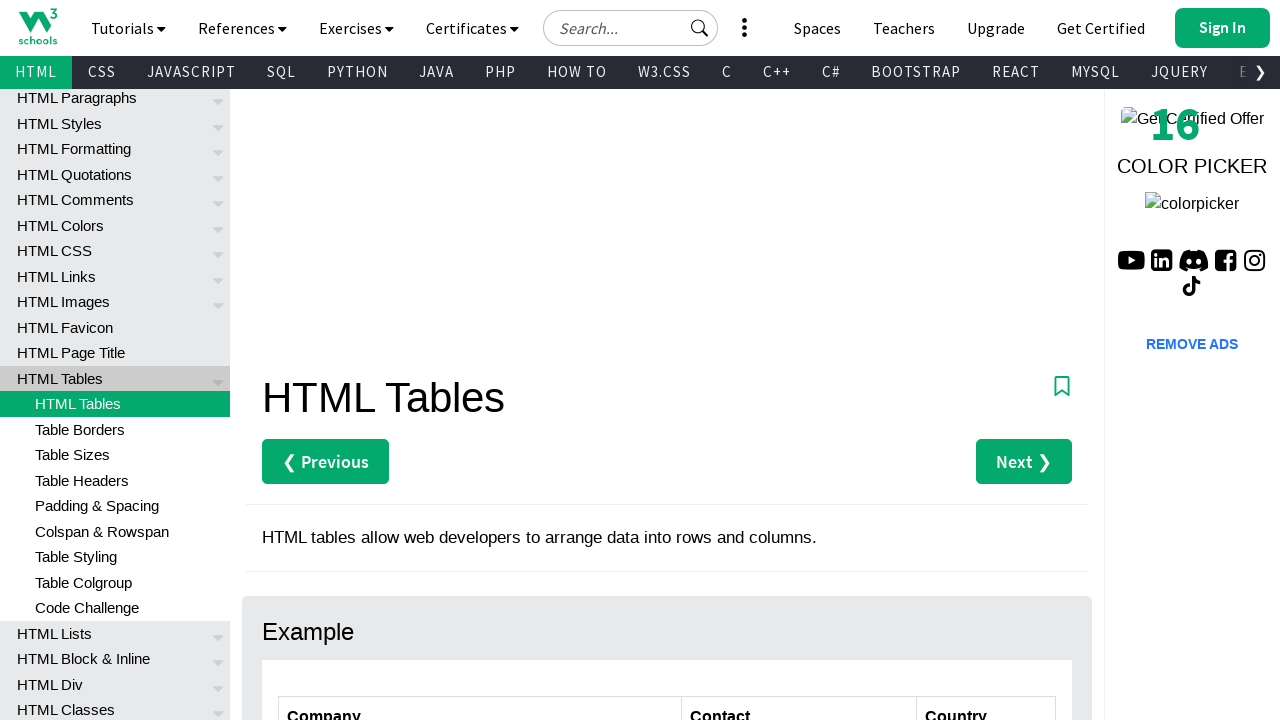

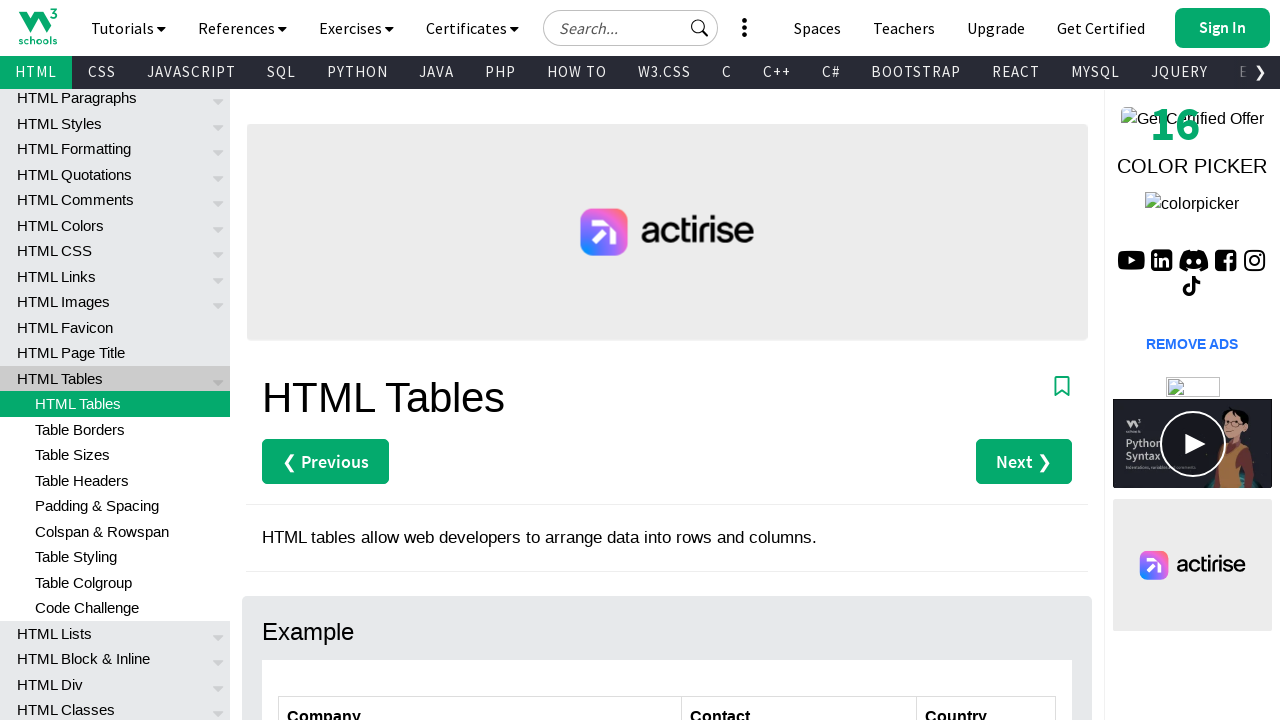